Tests automatic dismissal of browser alerts by clicking a button that triggers an alert, allowing Playwright's default behavior to dismiss it

Starting URL: https://leafground.com/alert.xhtml

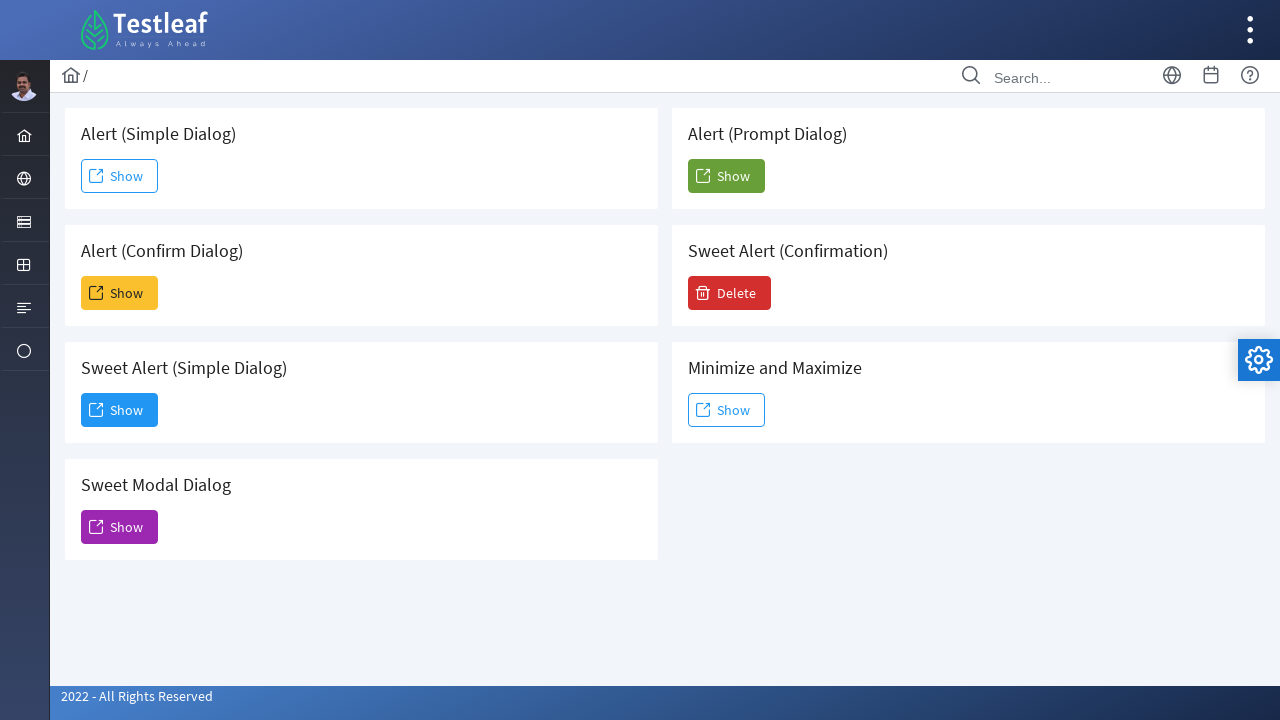

Navigated to alert.xhtml test page
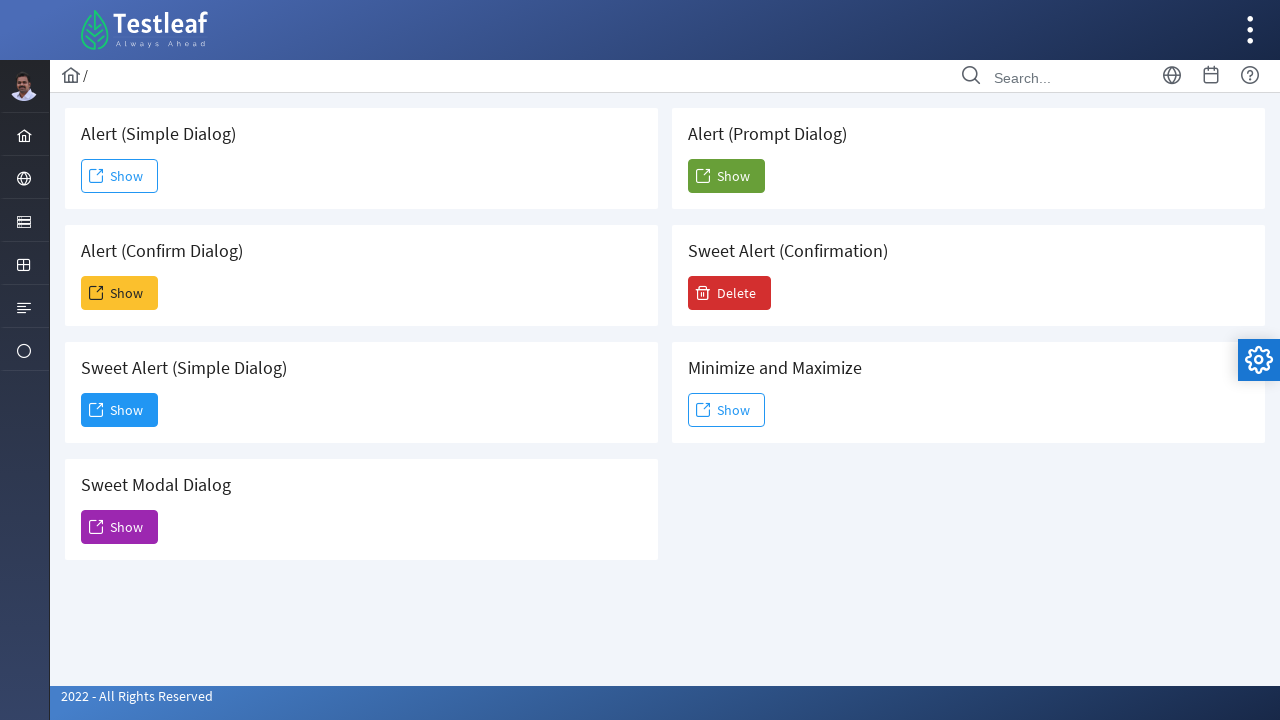

Clicked second 'Show' button to trigger alert at (120, 293) on xpath=//span[text()='Show'] >> nth=1
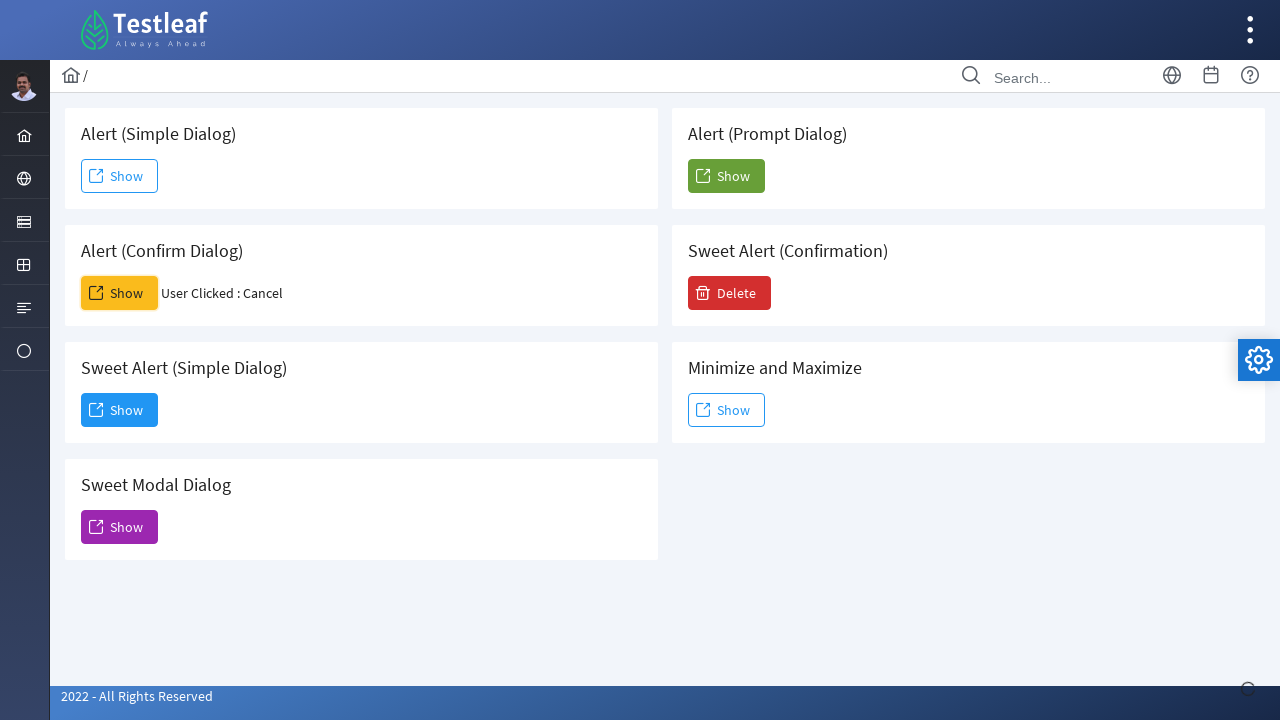

Alert was automatically dismissed by Playwright's default behavior
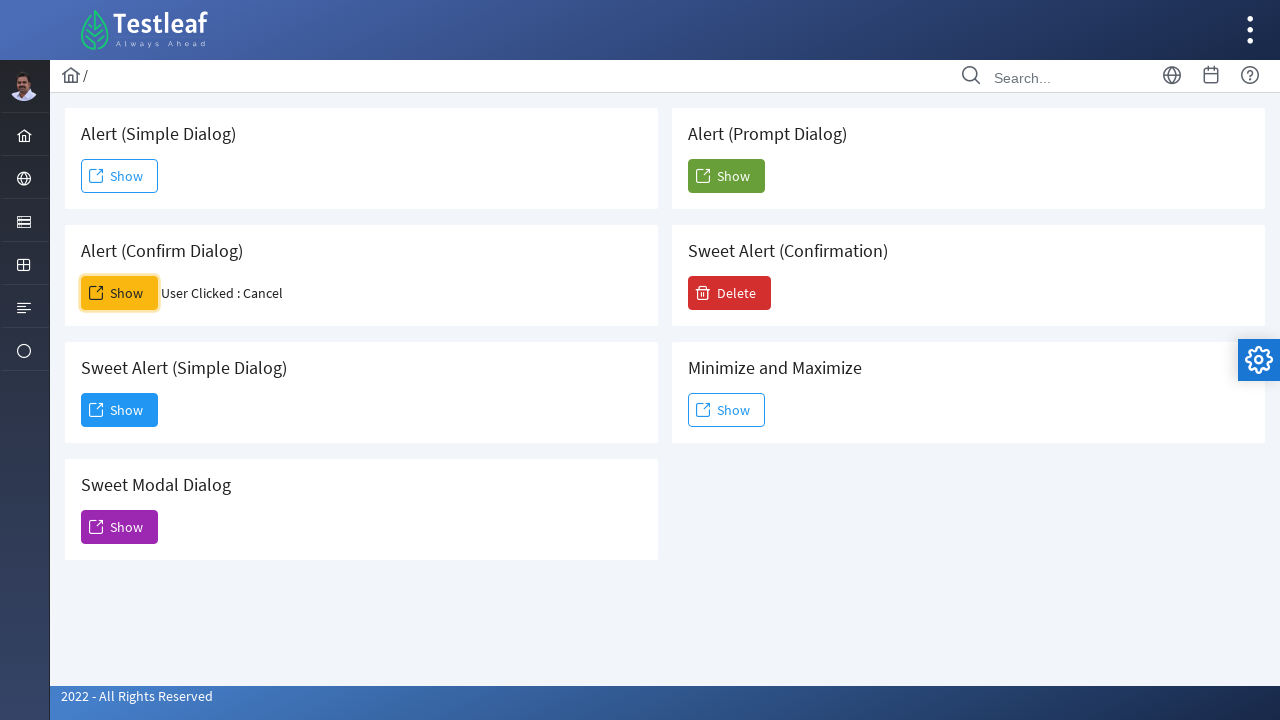

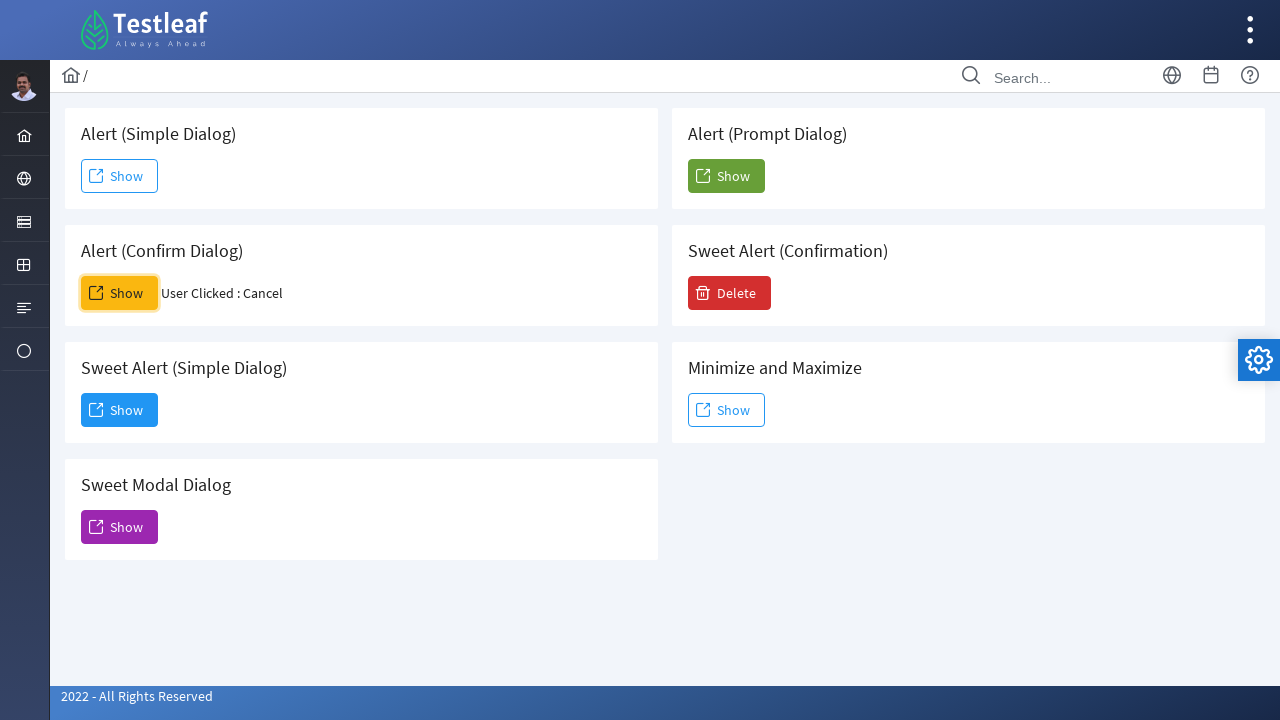